Tests drag and drop functionality by dragging element A onto element B

Starting URL: https://crossbrowsertesting.github.io/drag-and-drop

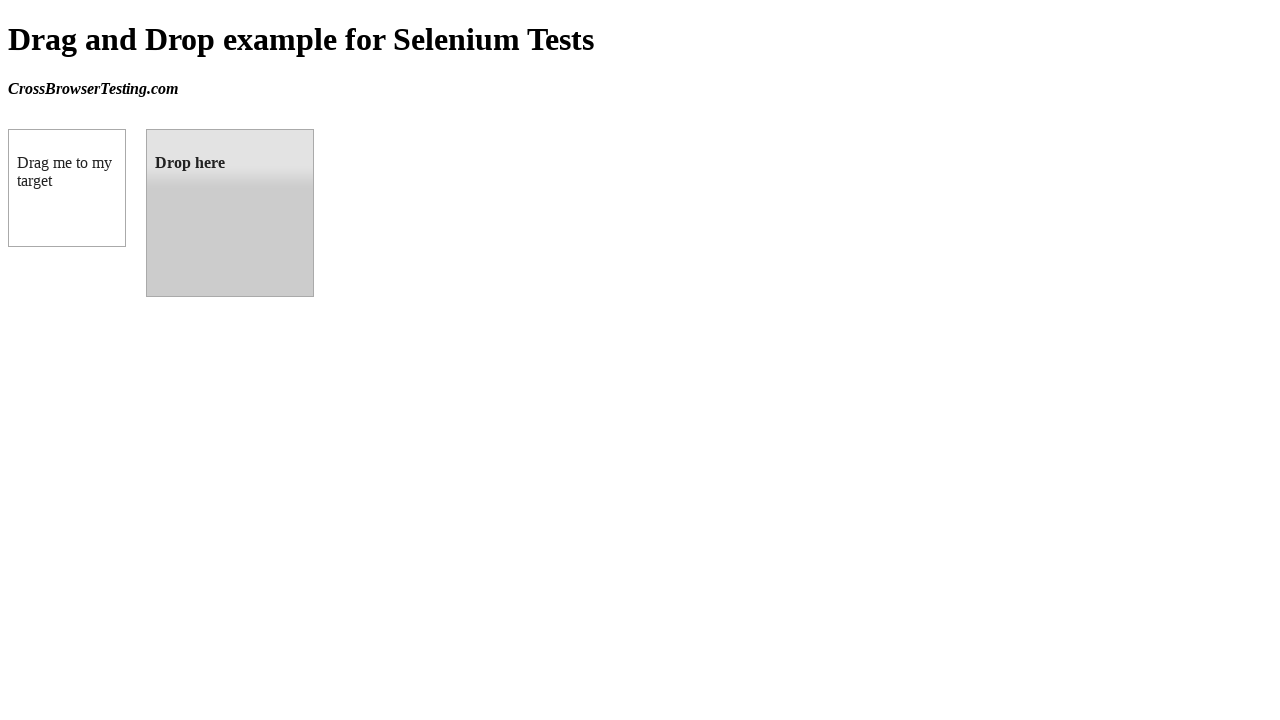

Navigated to drag and drop test page
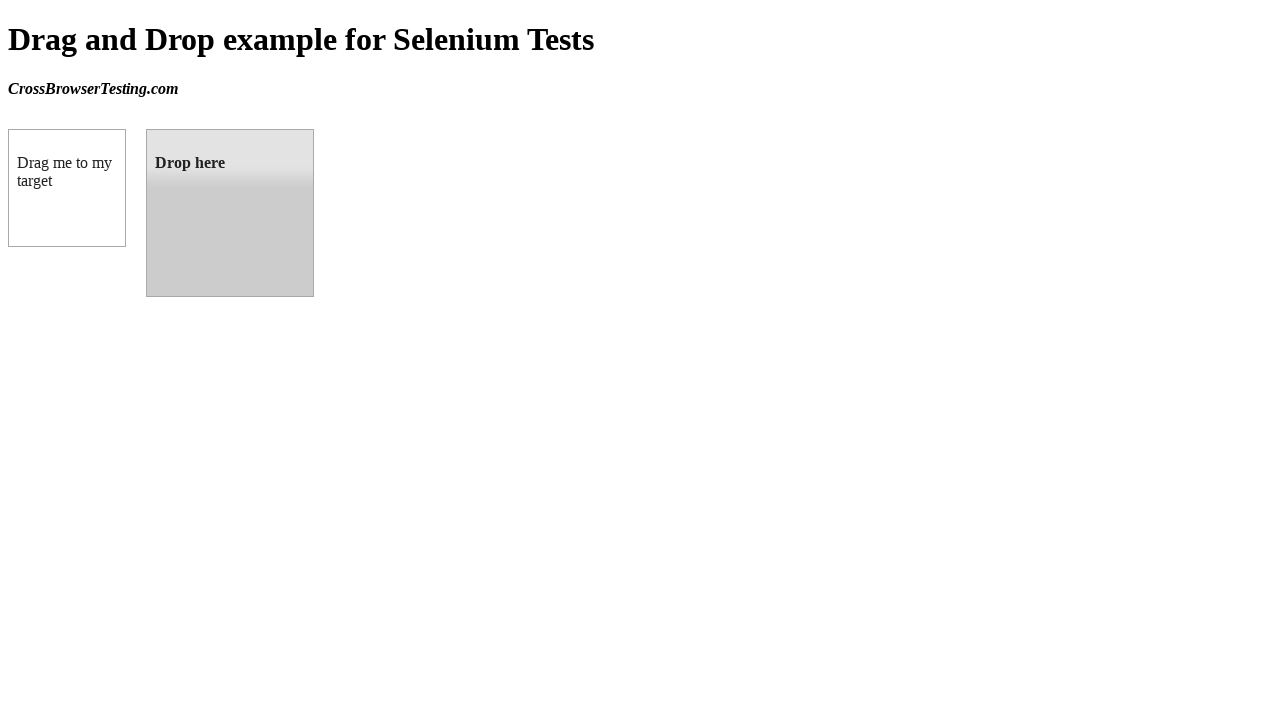

Located source element (box A) with ID 'draggable'
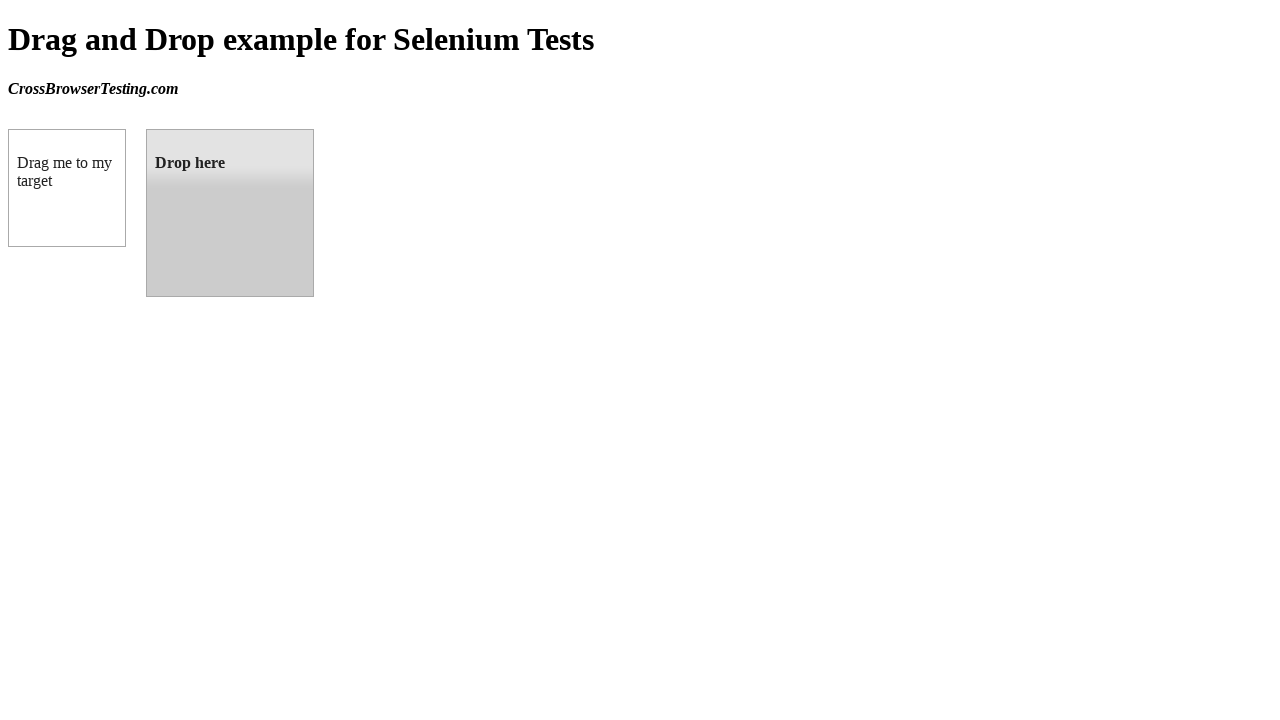

Located target element (box B) with ID 'droppable'
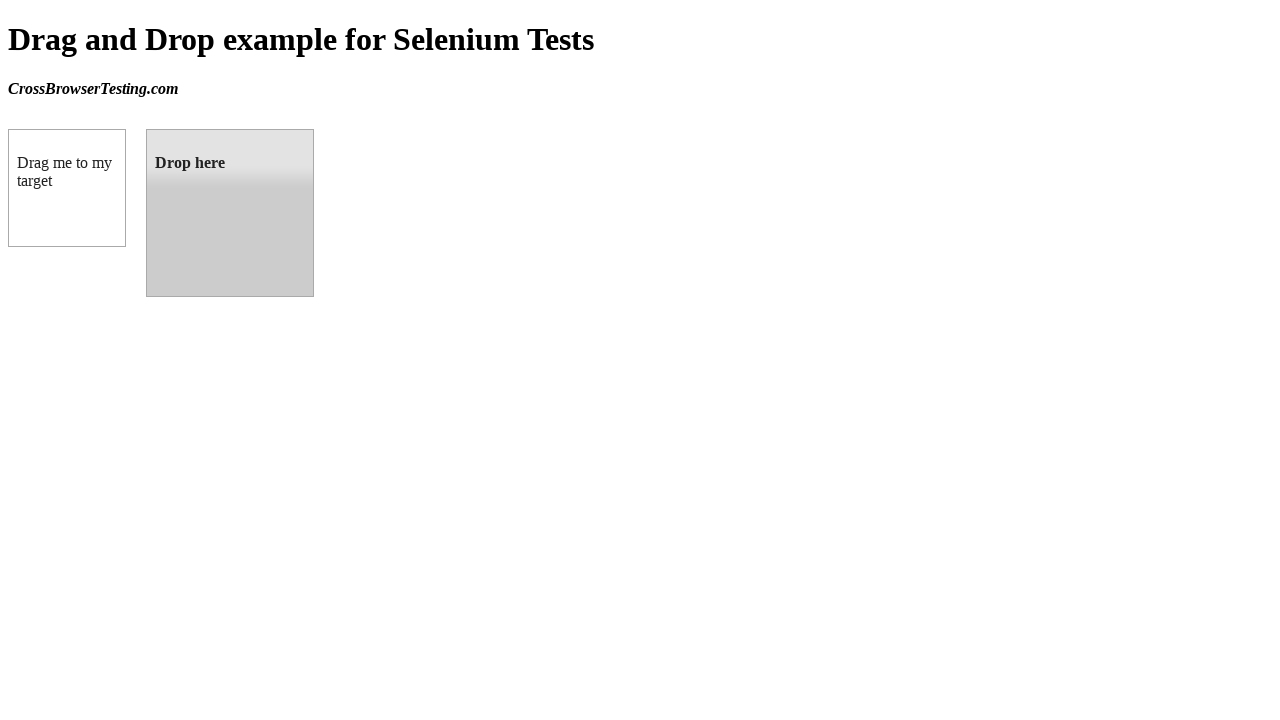

Dragged element A onto element B successfully at (230, 213)
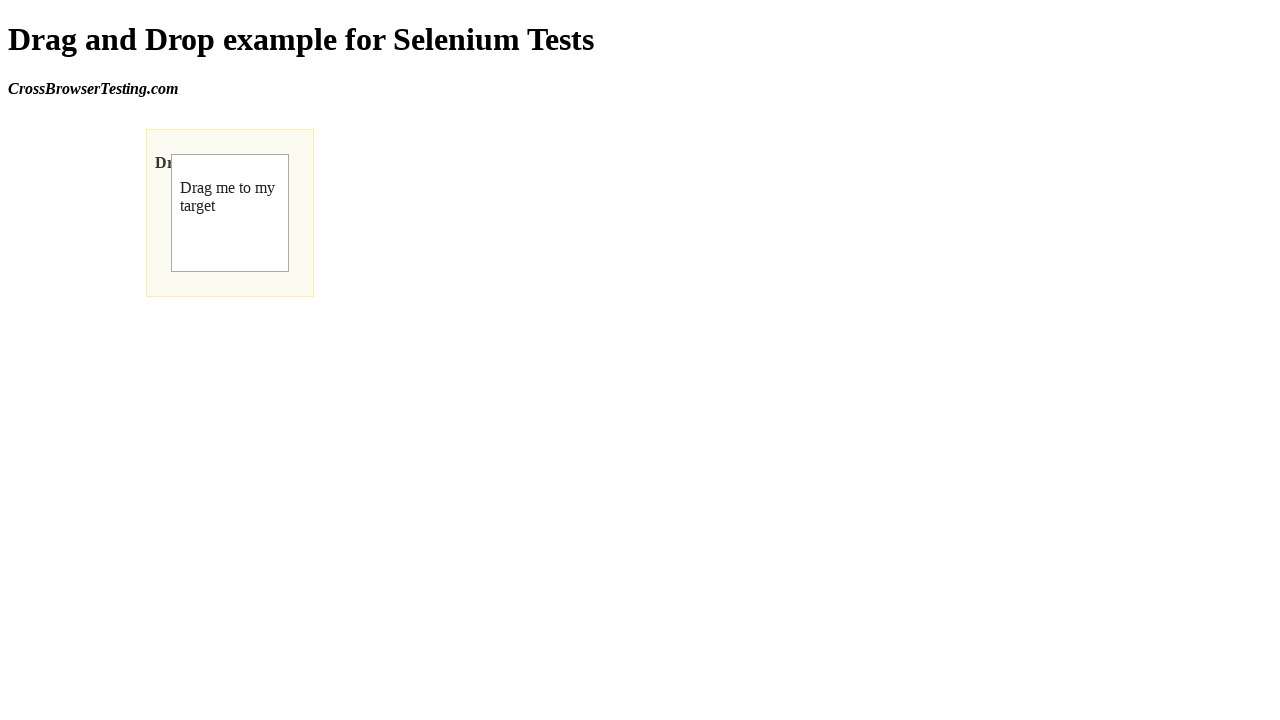

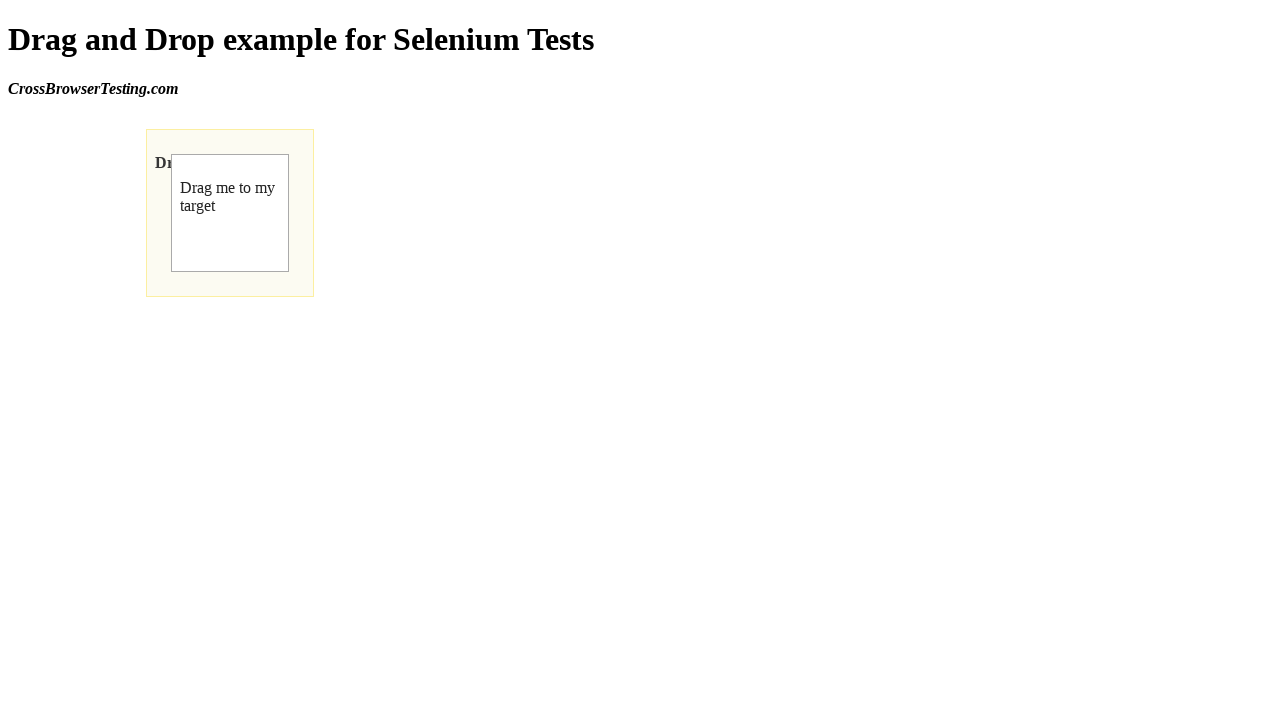